Tests a signup/newsletter form by filling in first name, last name, and email fields, then submitting the form

Starting URL: https://secure-retreat-92358.herokuapp.com/

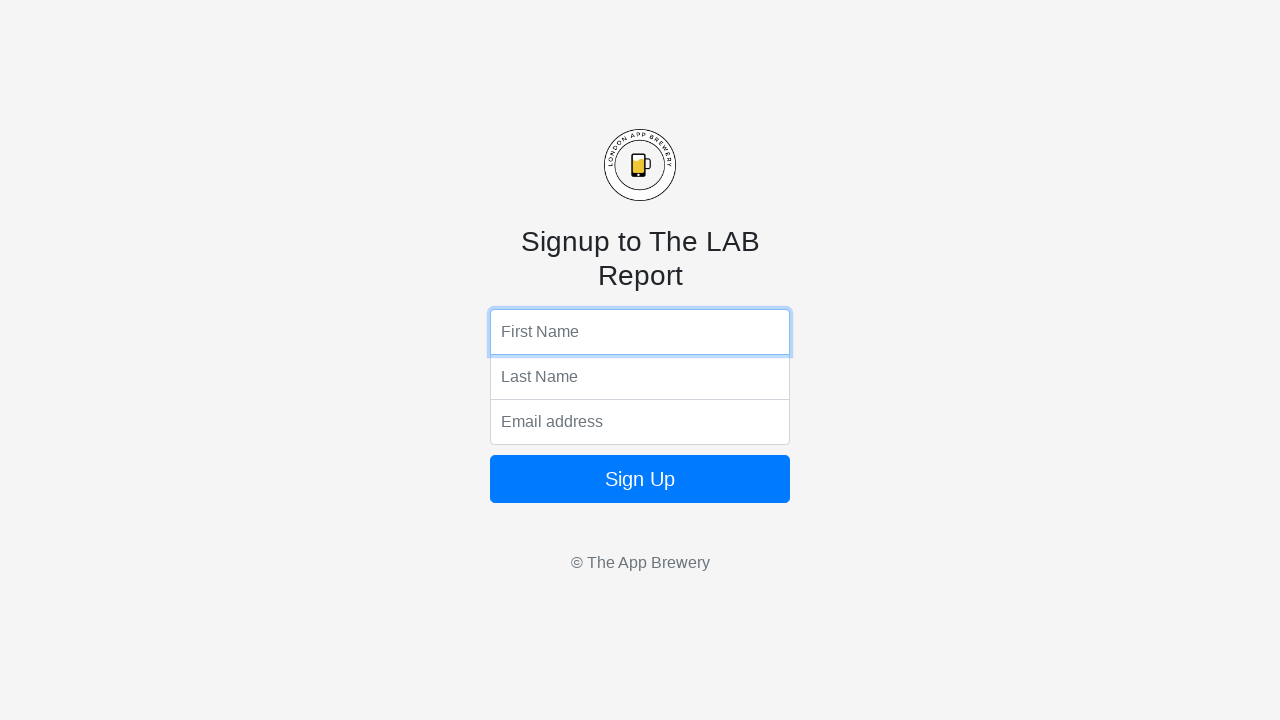

Clicked on first name field at (640, 332) on input[name='fName']
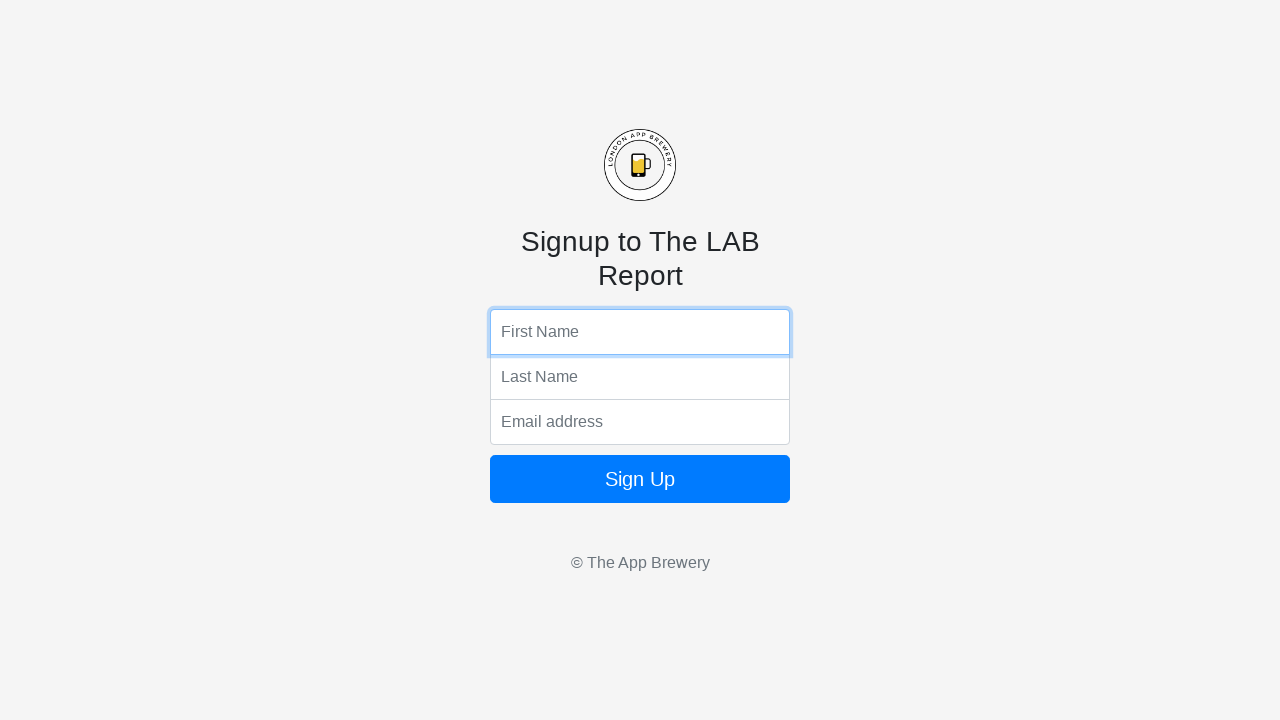

Filled first name field with 'Marcus' on input[name='fName']
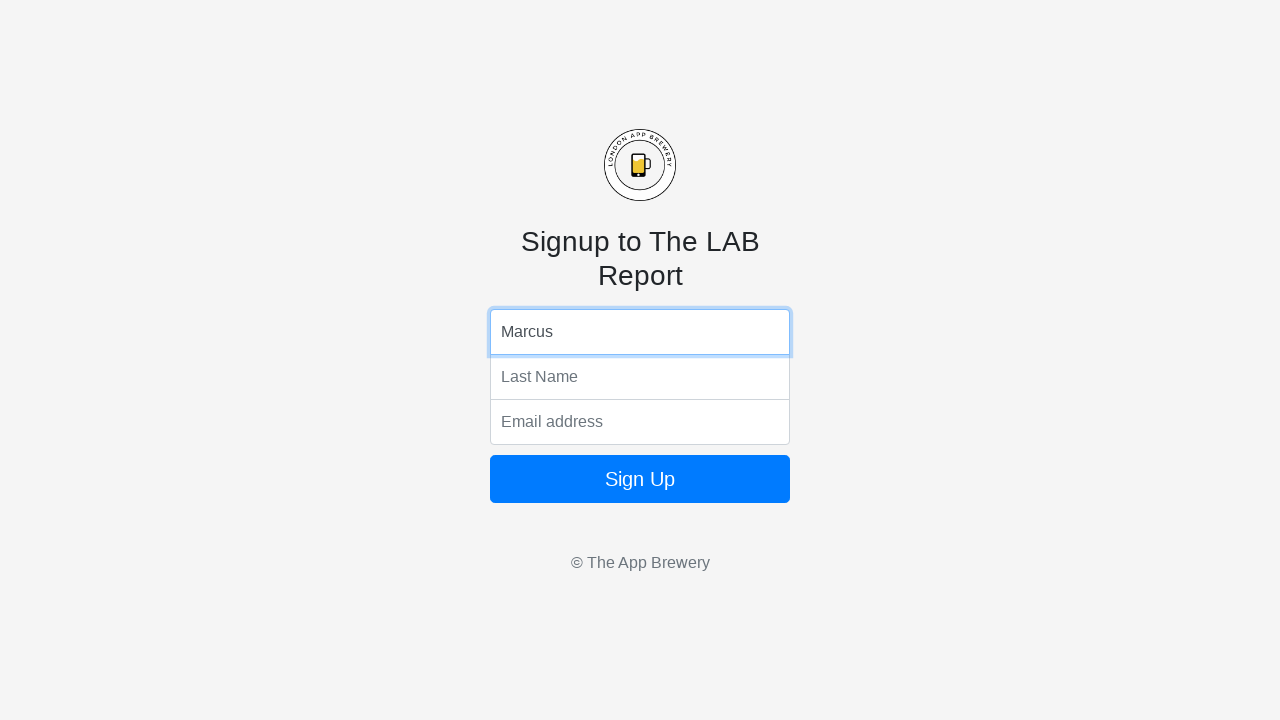

Filled last name field with 'Johnson' on input[name='lName']
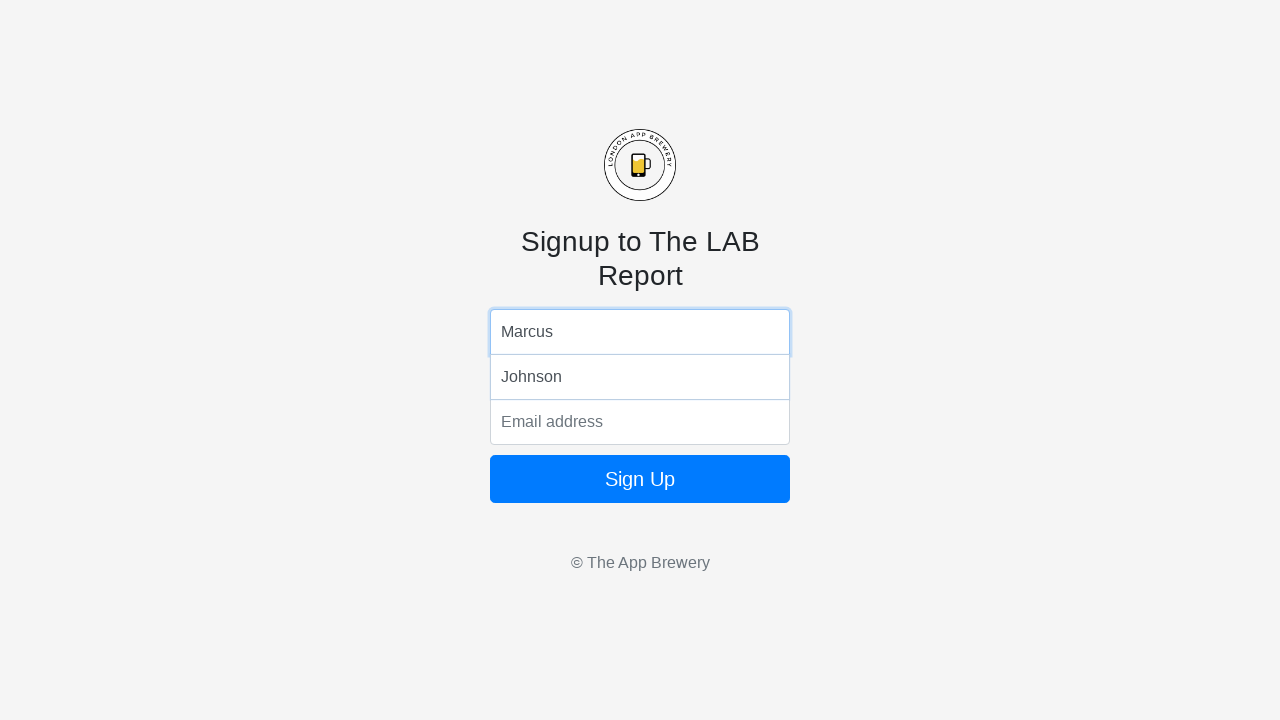

Filled email field with 'marcus.johnson@example.com' on input[name='email']
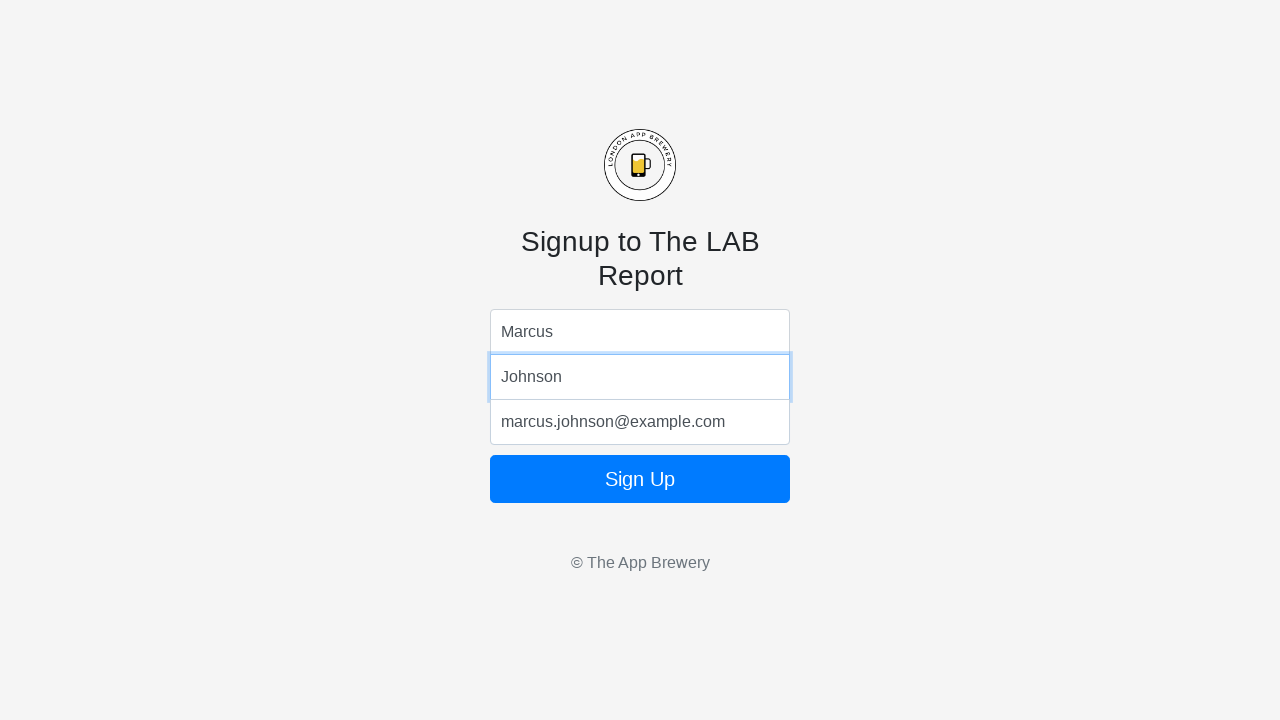

Clicked submit button to submit the form at (640, 479) on .btn
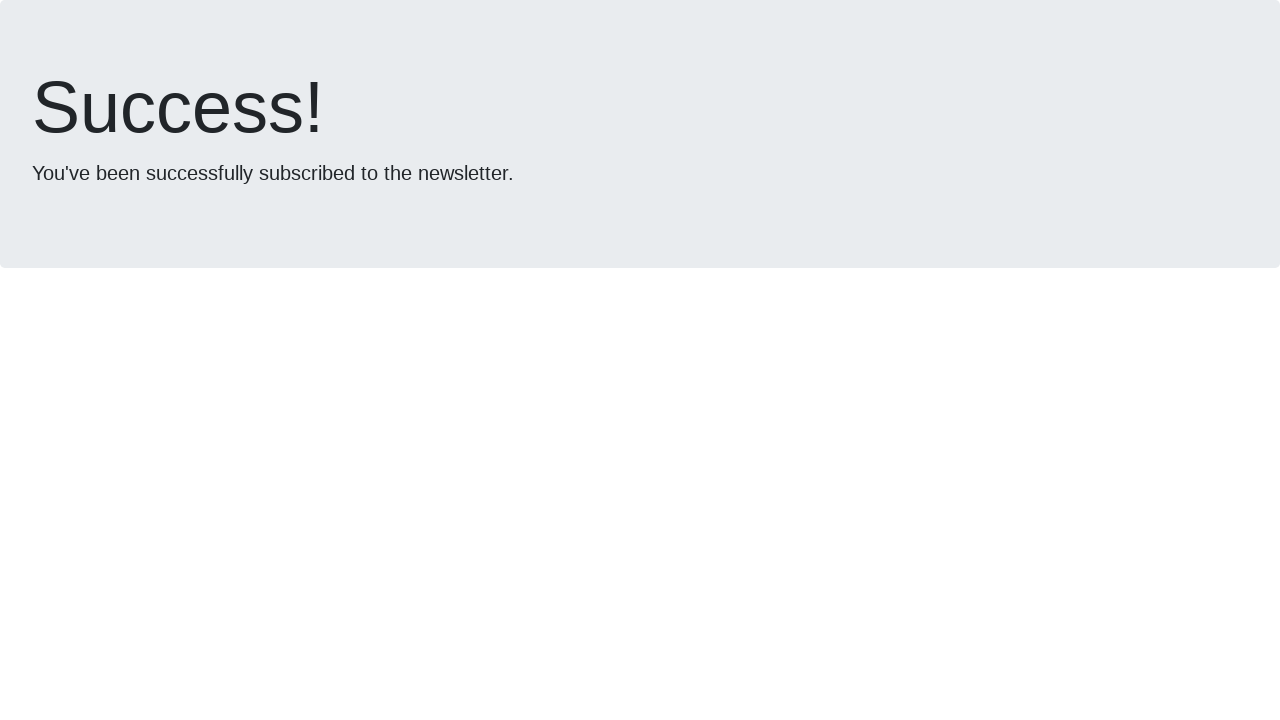

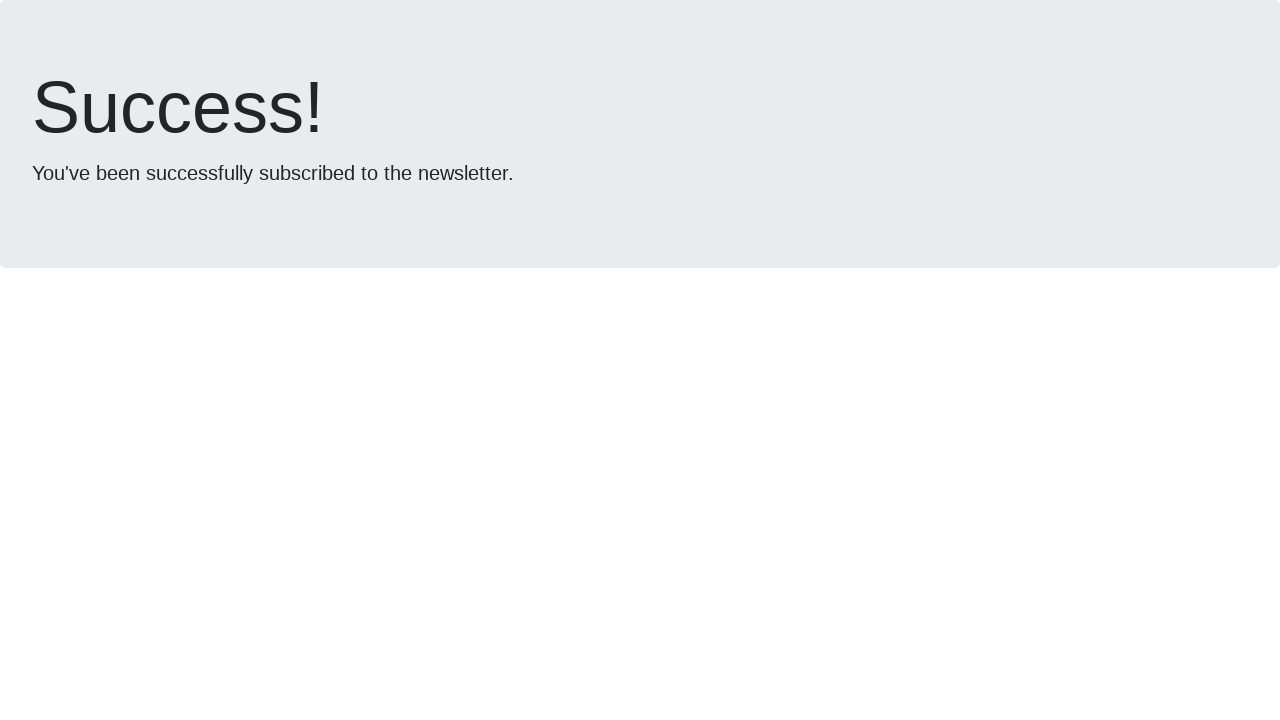